Navigates to an e-commerce site and adds multiple specific vegetables (Cucumber, Cauliflower, Brocolli) to the cart by clicking their respective "Add to cart" buttons

Starting URL: https://rahulshettyacademy.com/seleniumPractise/#/

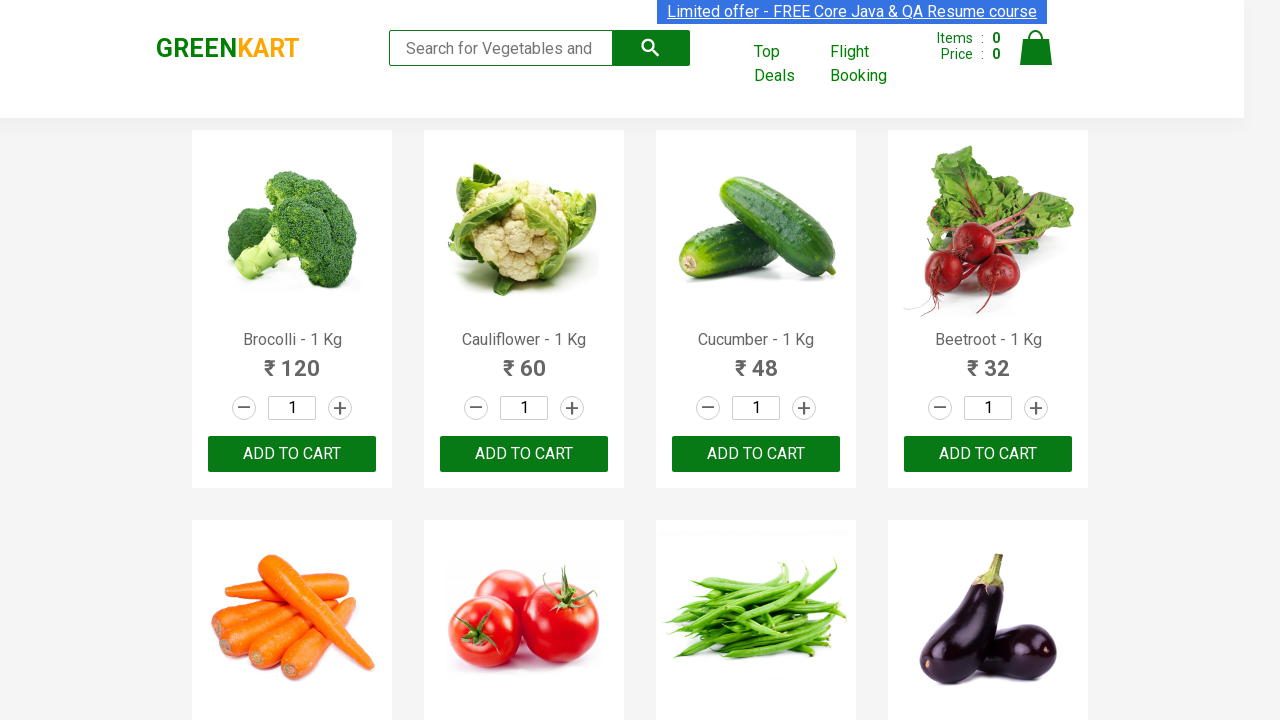

Navigated to e-commerce site
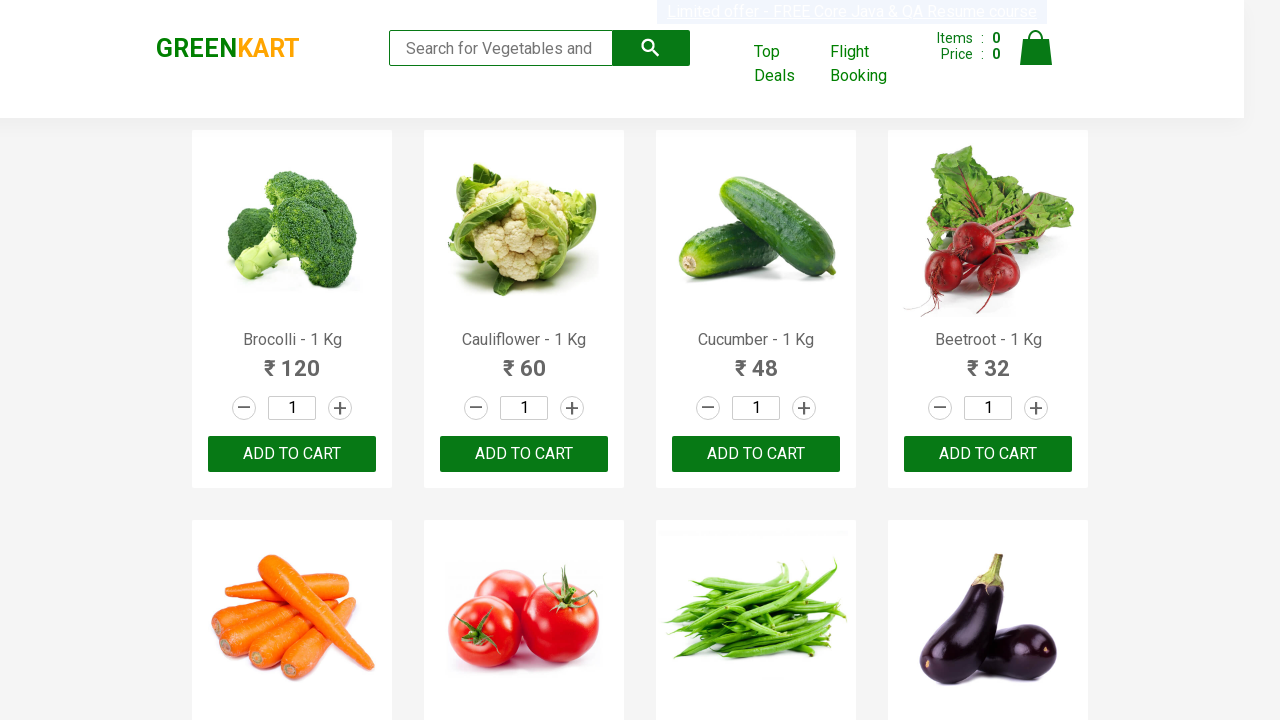

Retrieved all product elements from page
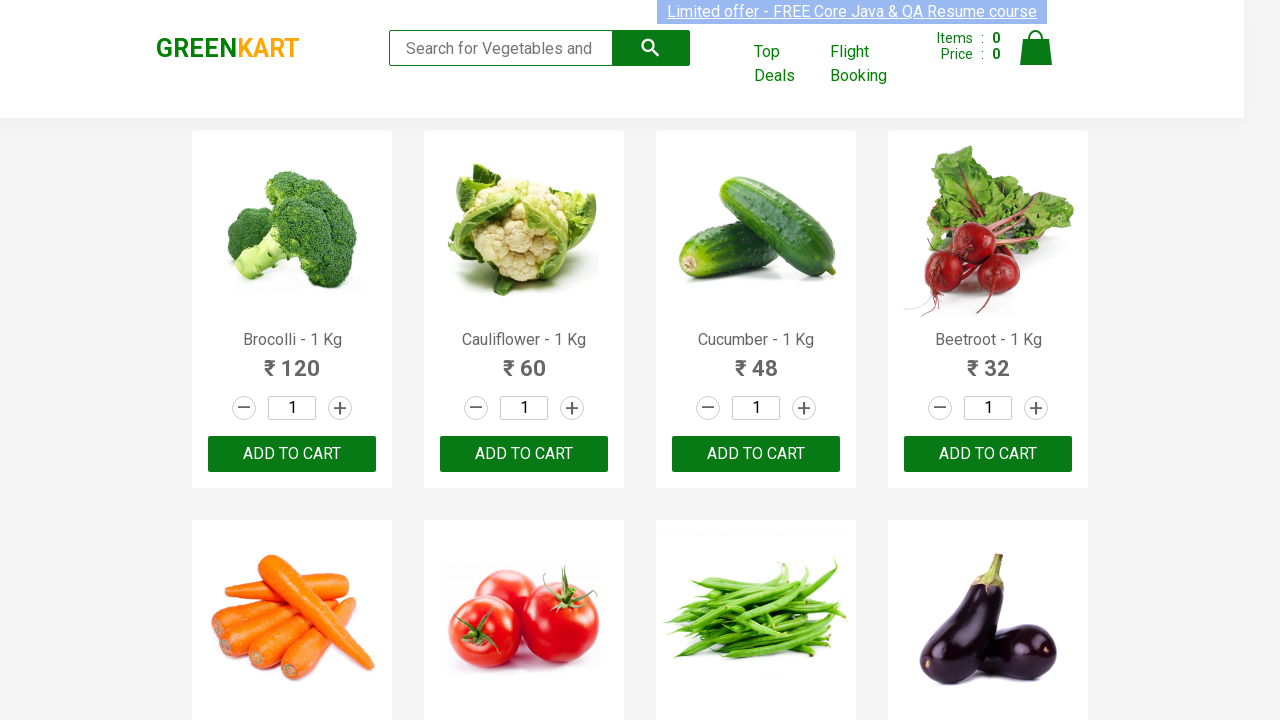

Added Brocolli to cart at (292, 454) on div.product-action > button >> nth=0
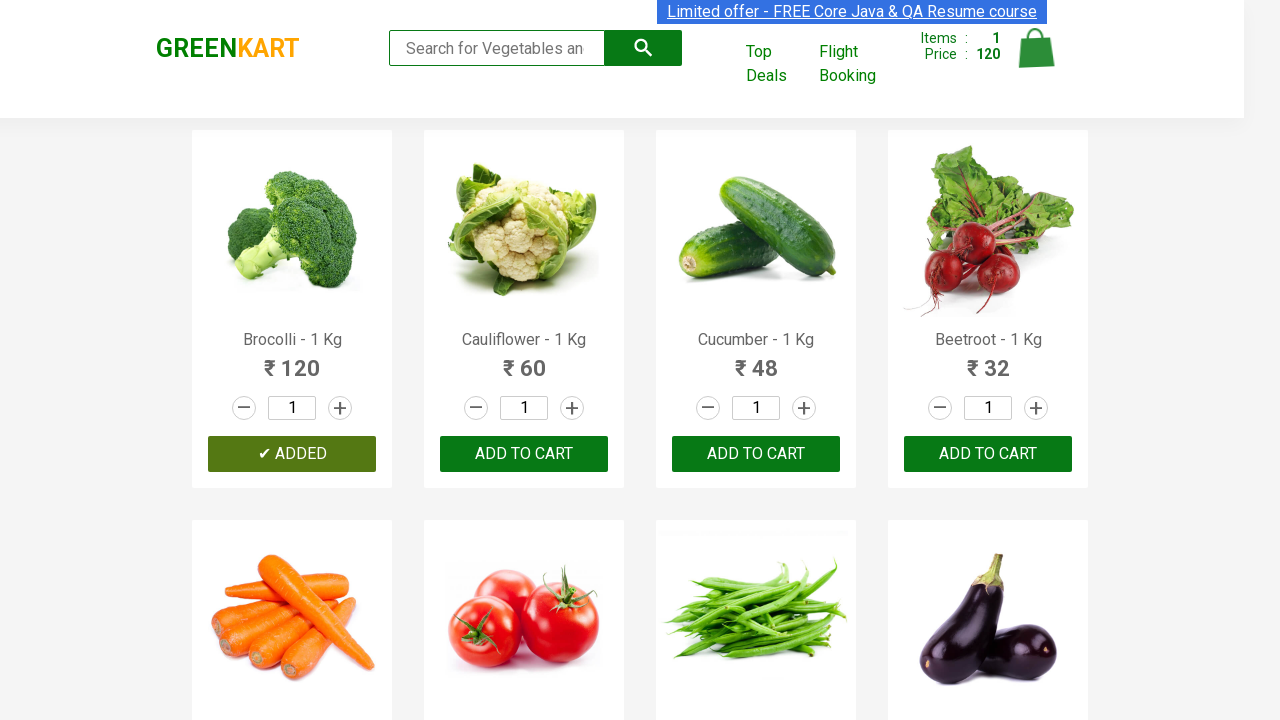

Added Cauliflower to cart at (524, 454) on div.product-action > button >> nth=1
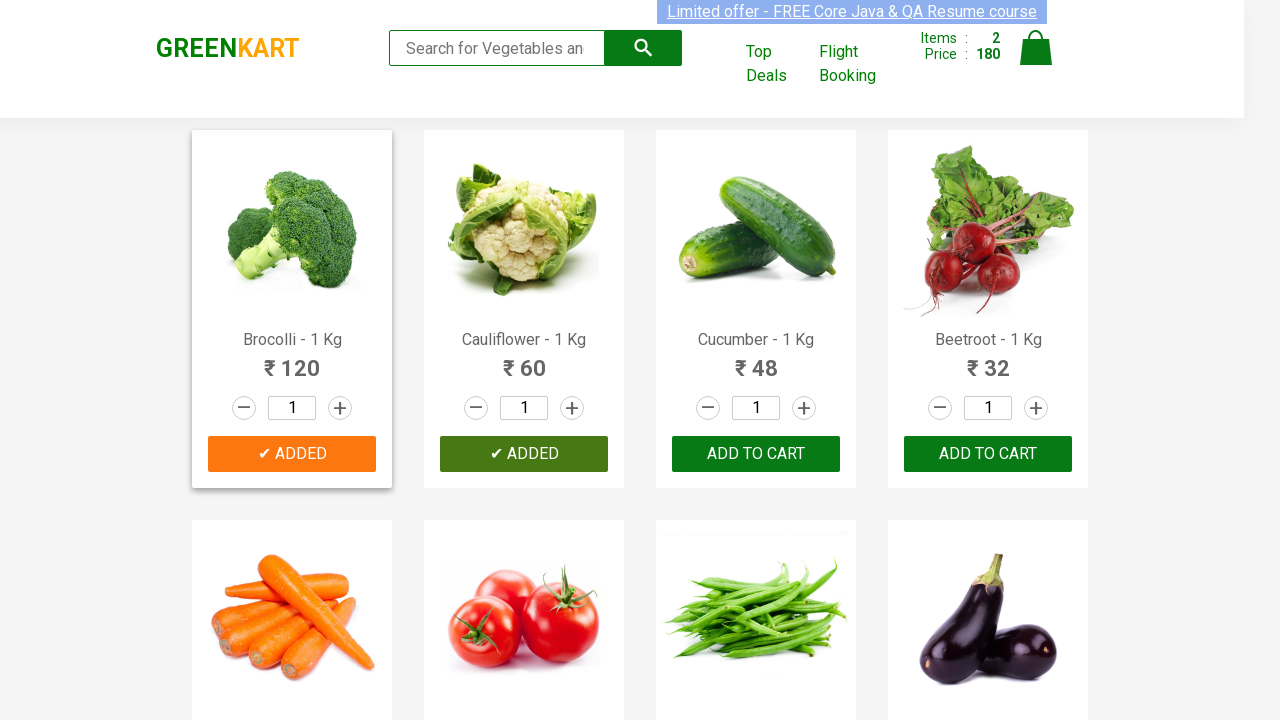

Added Cucumber to cart at (756, 454) on div.product-action > button >> nth=2
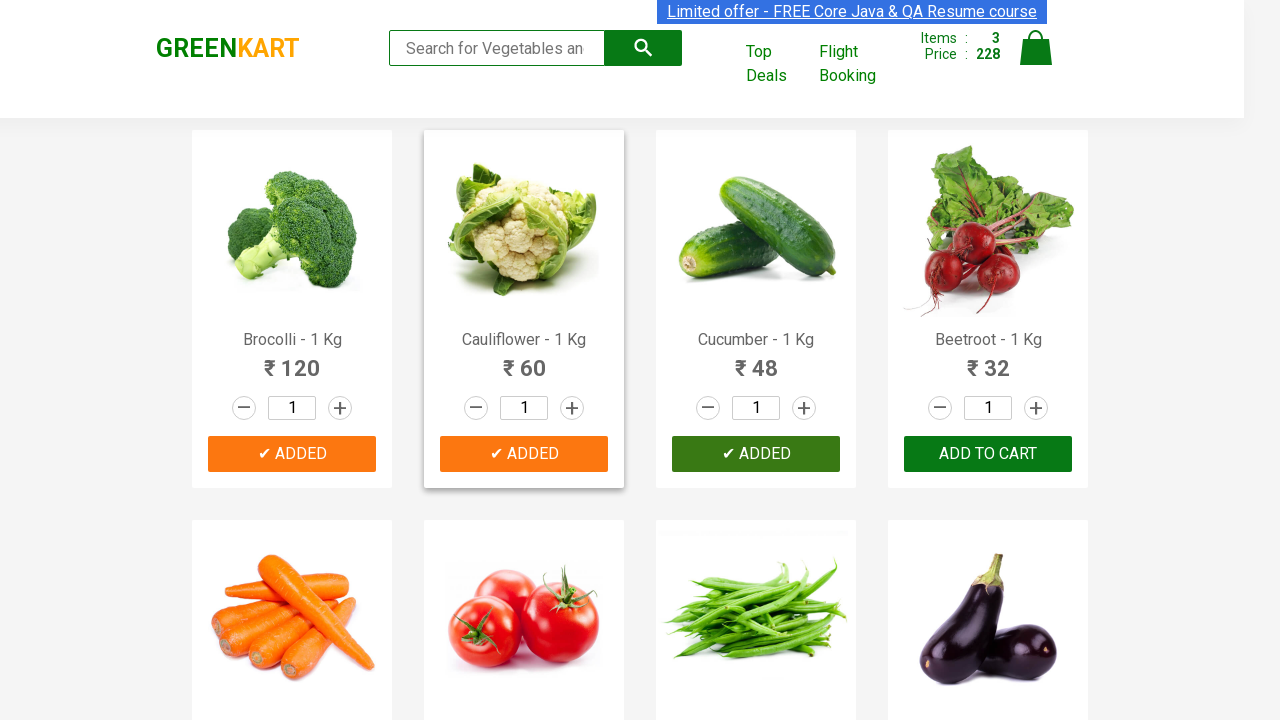

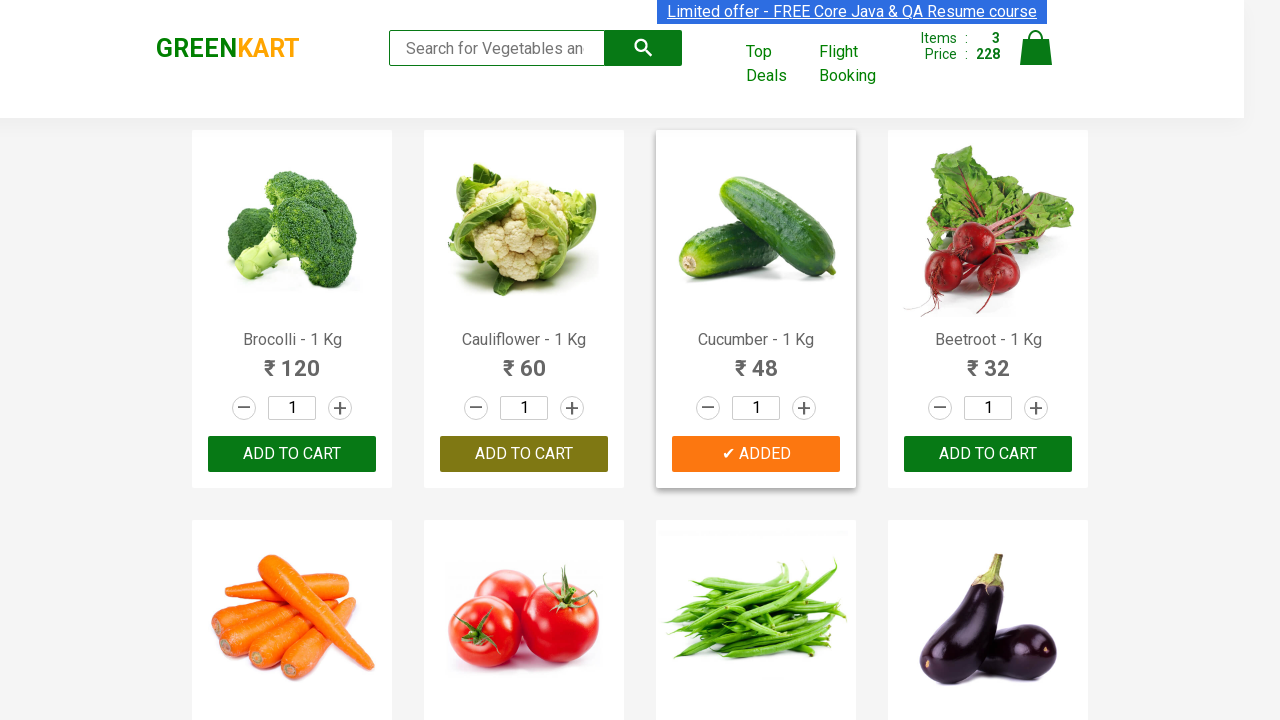